Tests clicking the JS Confirm button, accepting the confirm dialog, and verifying the result shows "You clicked: Ok"

Starting URL: https://the-internet.herokuapp.com/javascript_alerts

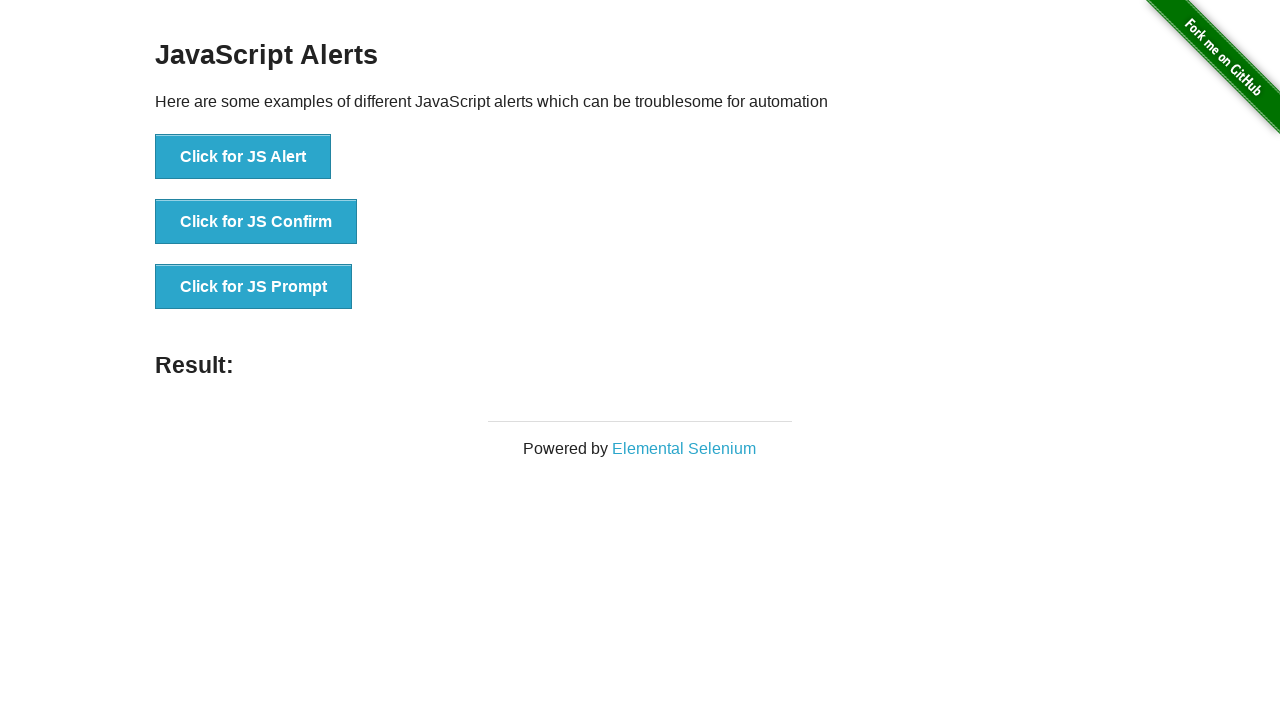

Set up dialog handler to accept confirmation dialogs
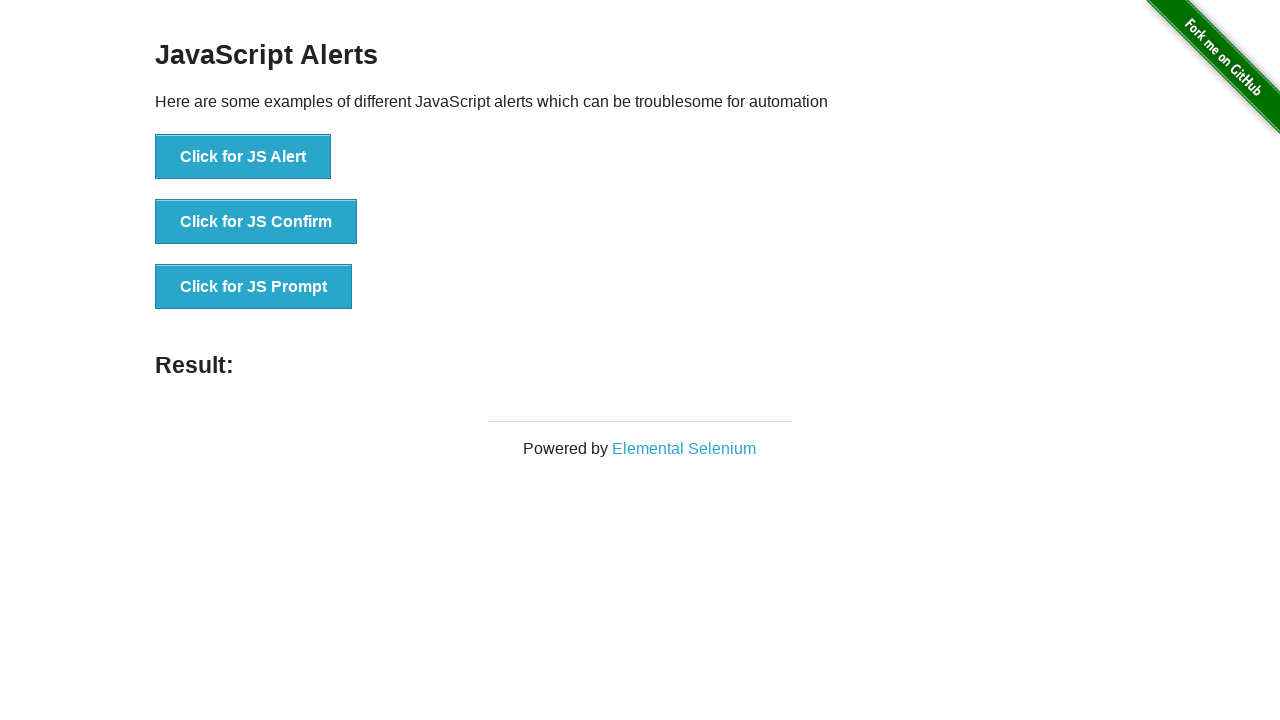

Clicked the JS Confirm button at (256, 222) on button[onclick*='jsConfirm']
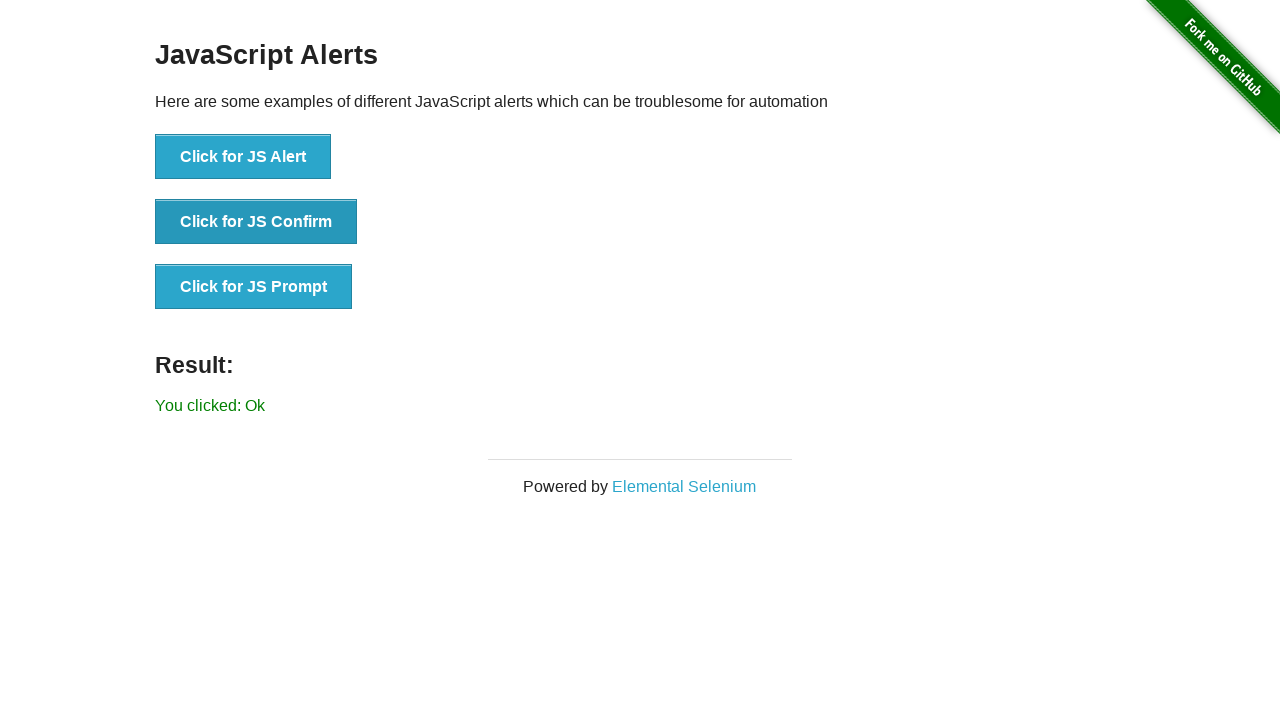

Result message element loaded
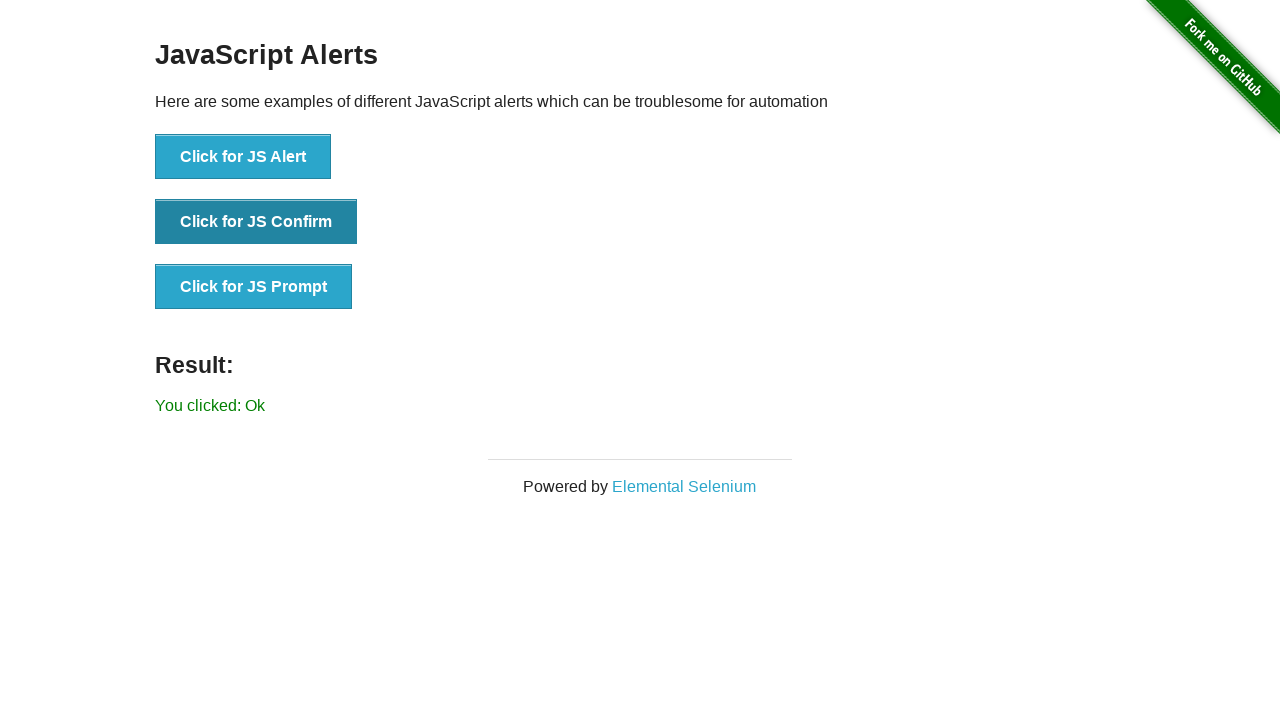

Retrieved result text from the page
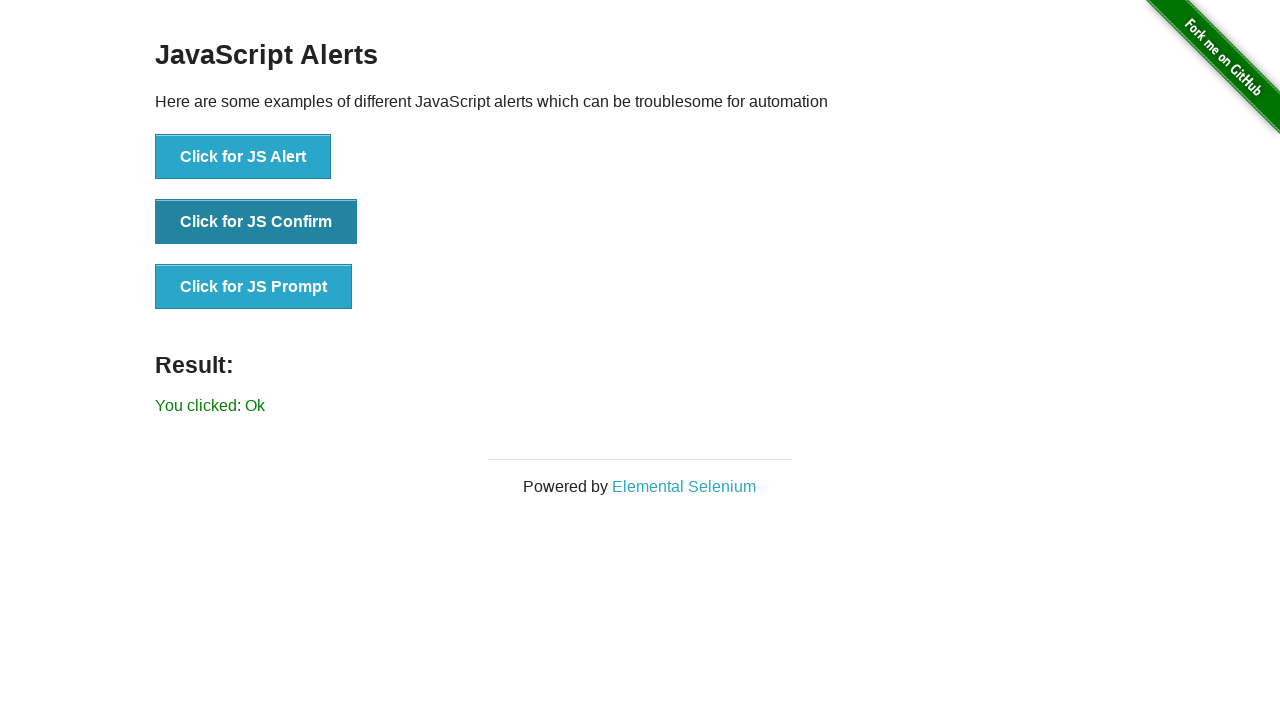

Verified that result message contains 'You clicked: Ok'
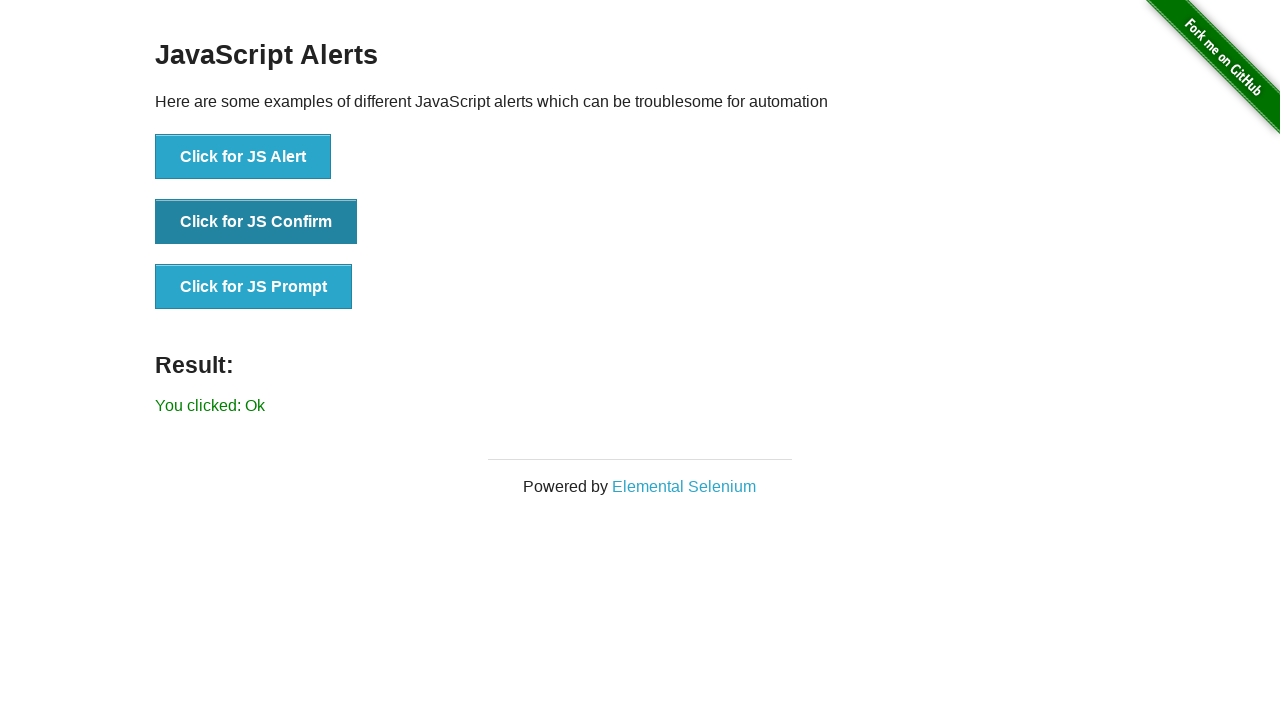

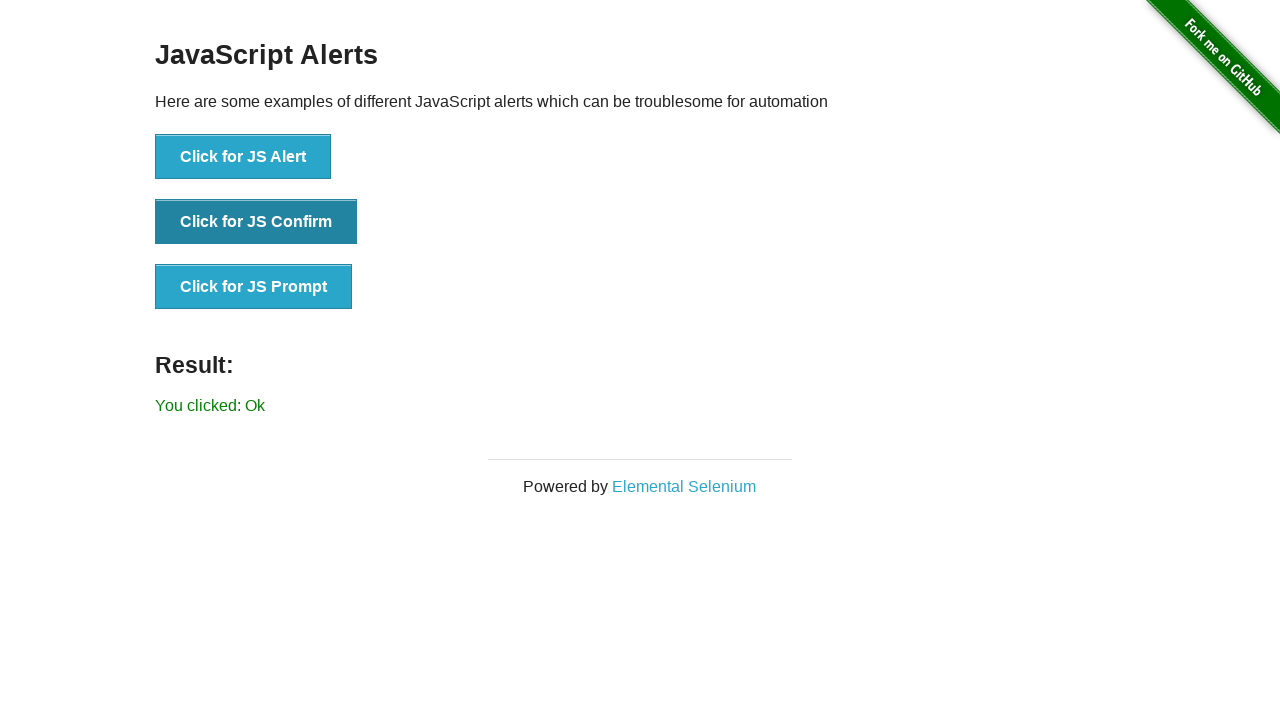